Tests hover functionality by navigating to the hovers page, hovering over an image to reveal hidden text, and clicking on a profile link to verify it leads to a "Not Found" page

Starting URL: http://the-internet.herokuapp.com/

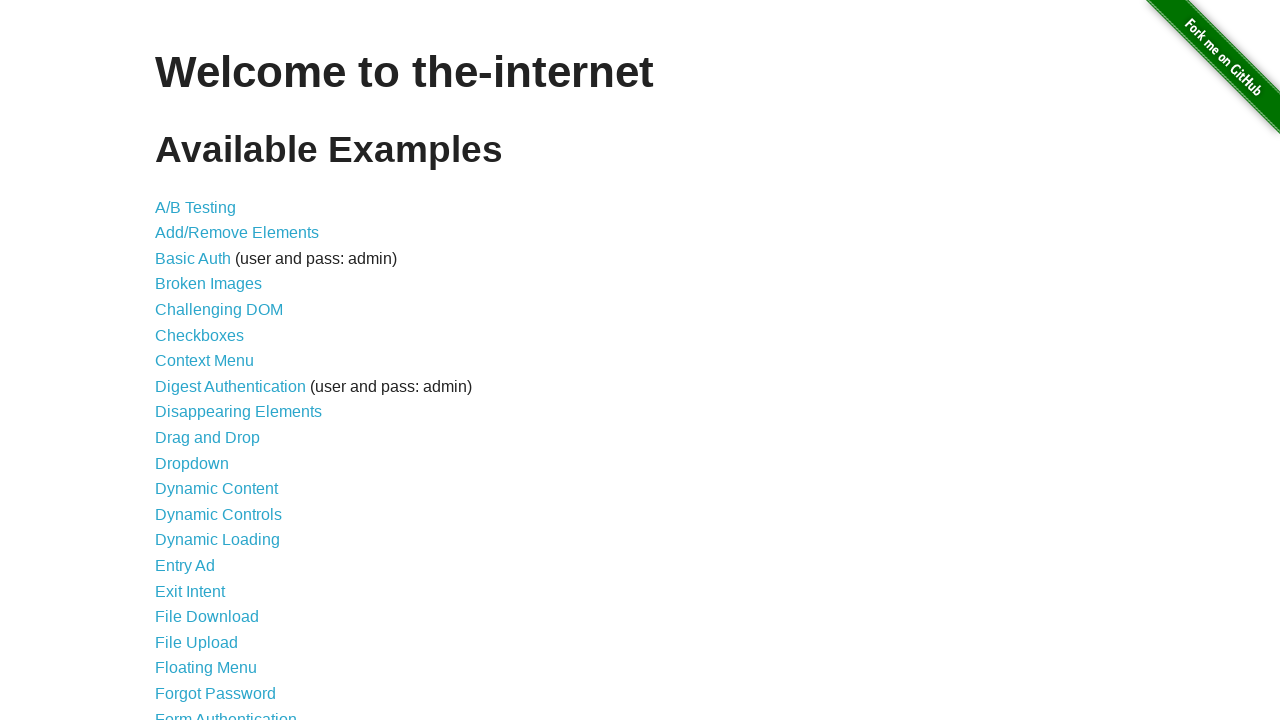

Scrolled down the page to view more content
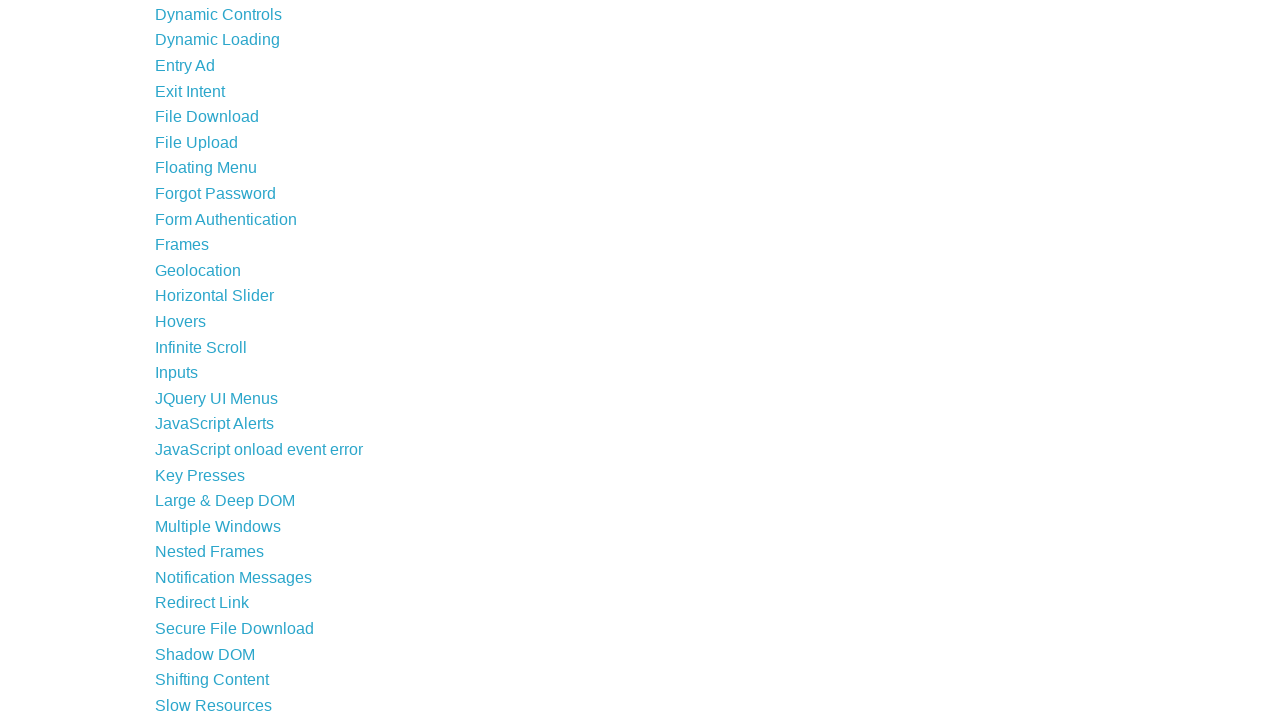

Clicked on the Hovers link to navigate to hovers page at (180, 321) on xpath=//a[contains(text(),'Hovers')]
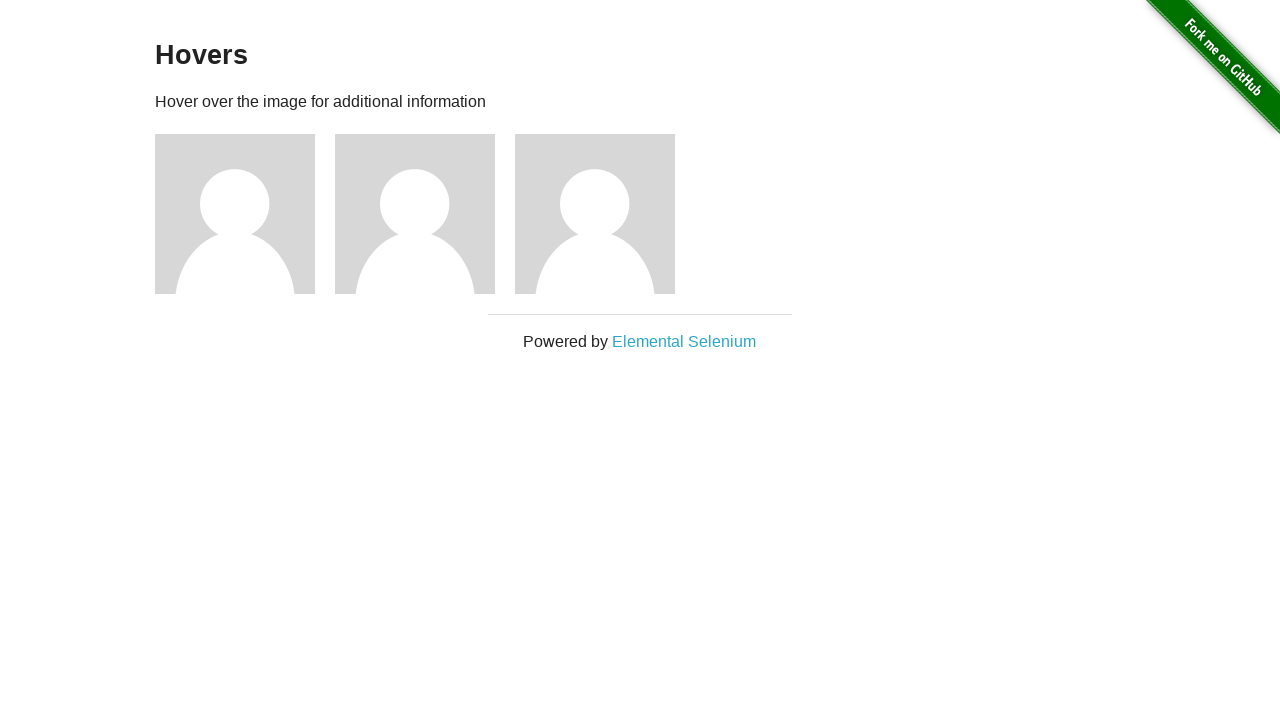

Hovered over the first image to reveal hidden text at (235, 214) on xpath=//div[@class='example']//div[1]//img[1]
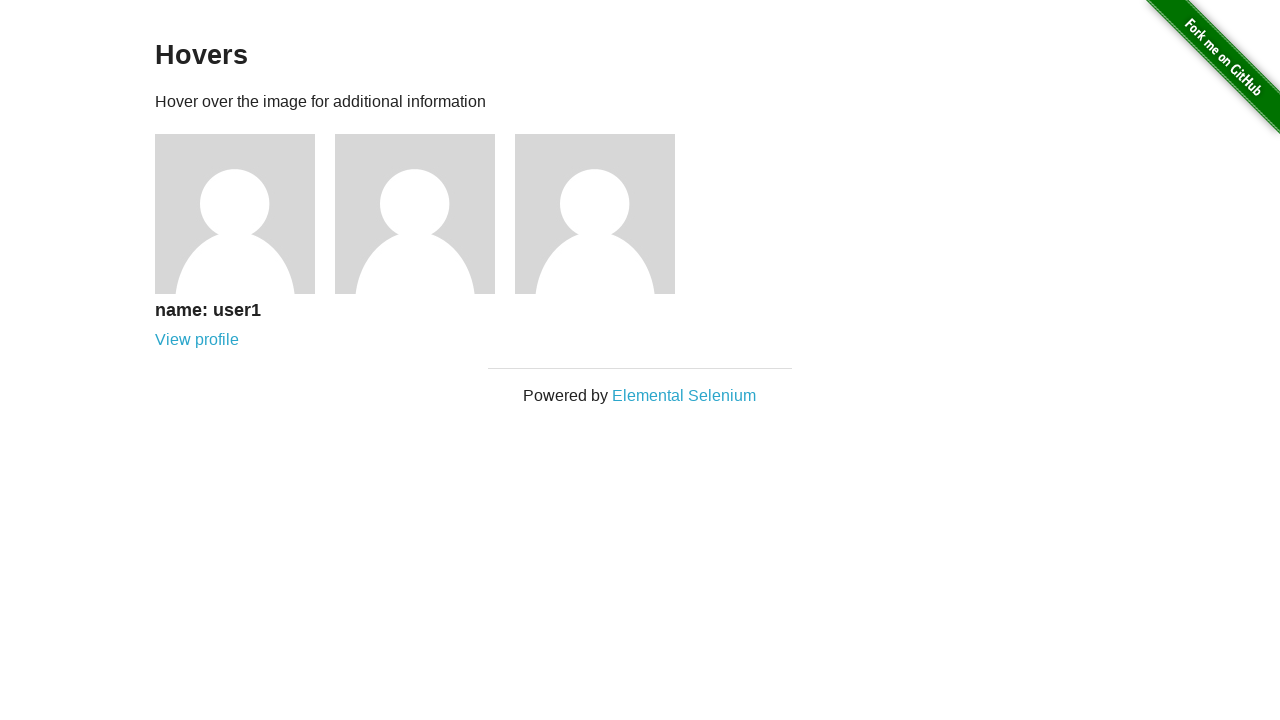

Waited for hover text 'name: user1' to appear
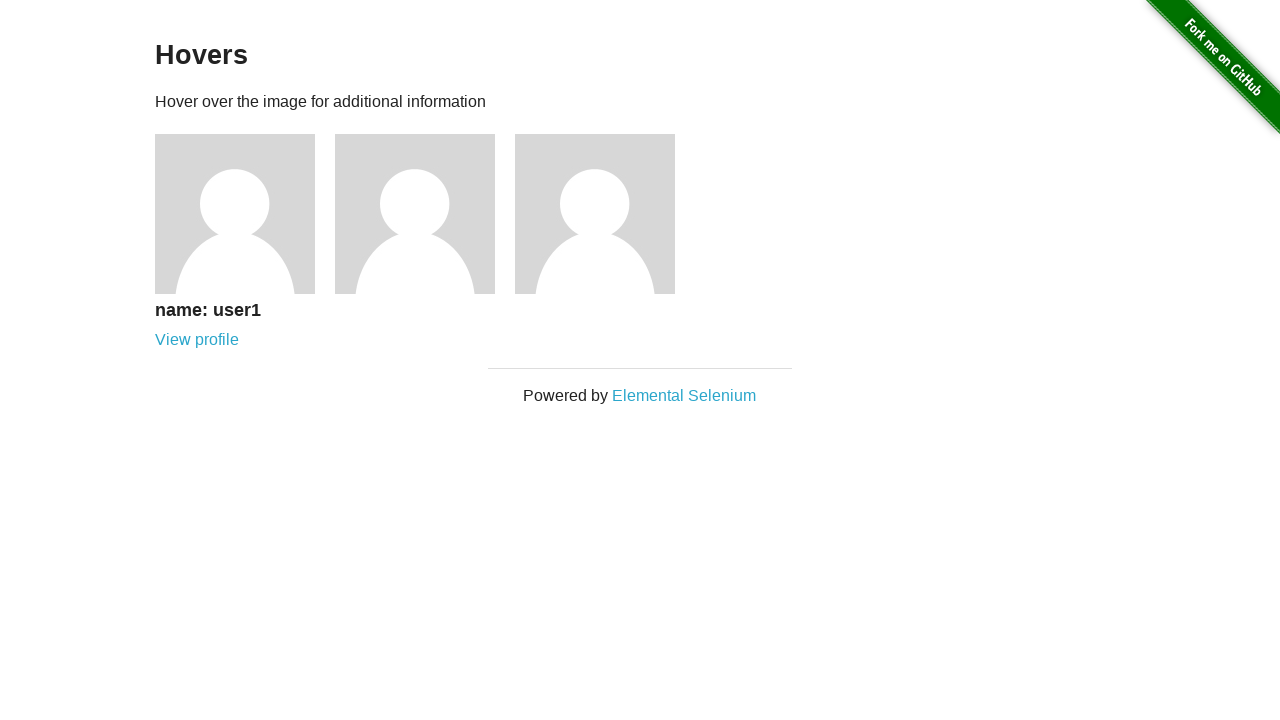

Clicked on the profile link revealed by hover at (197, 340) on xpath=//div[@class='example']//div[1]//div[1]//a[1]
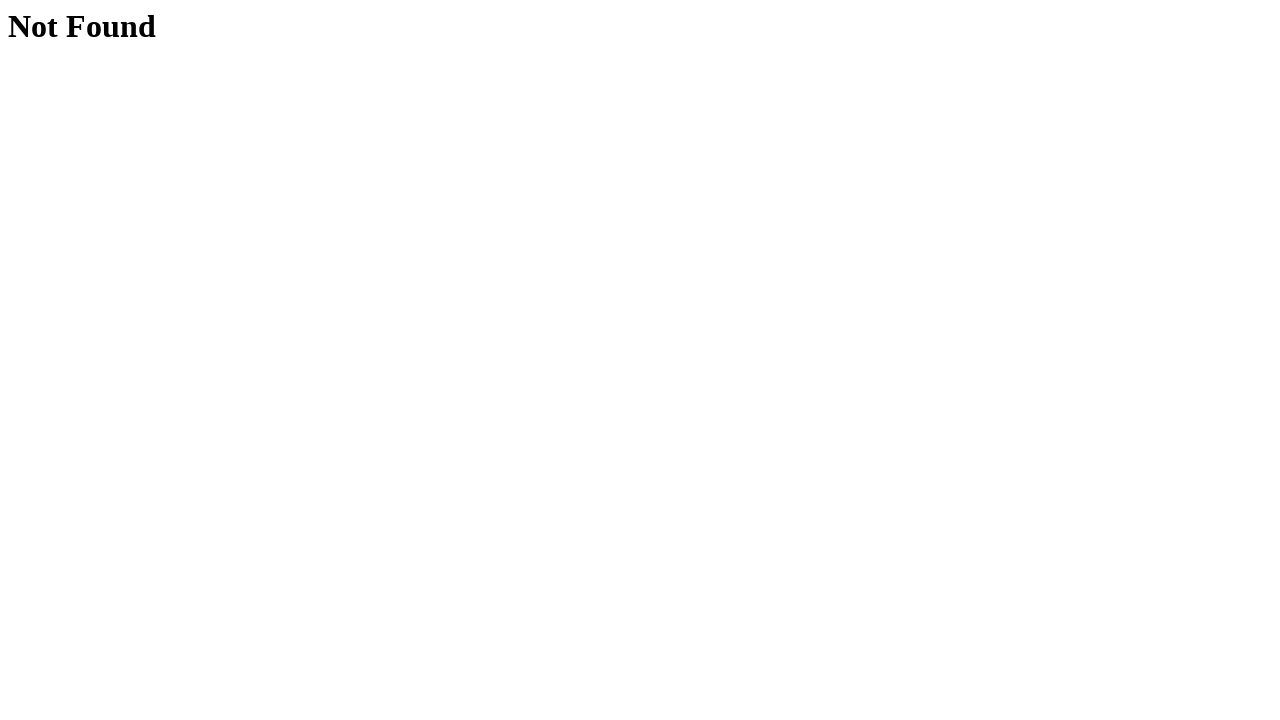

Verified that the 'Not Found' page appeared after clicking profile link
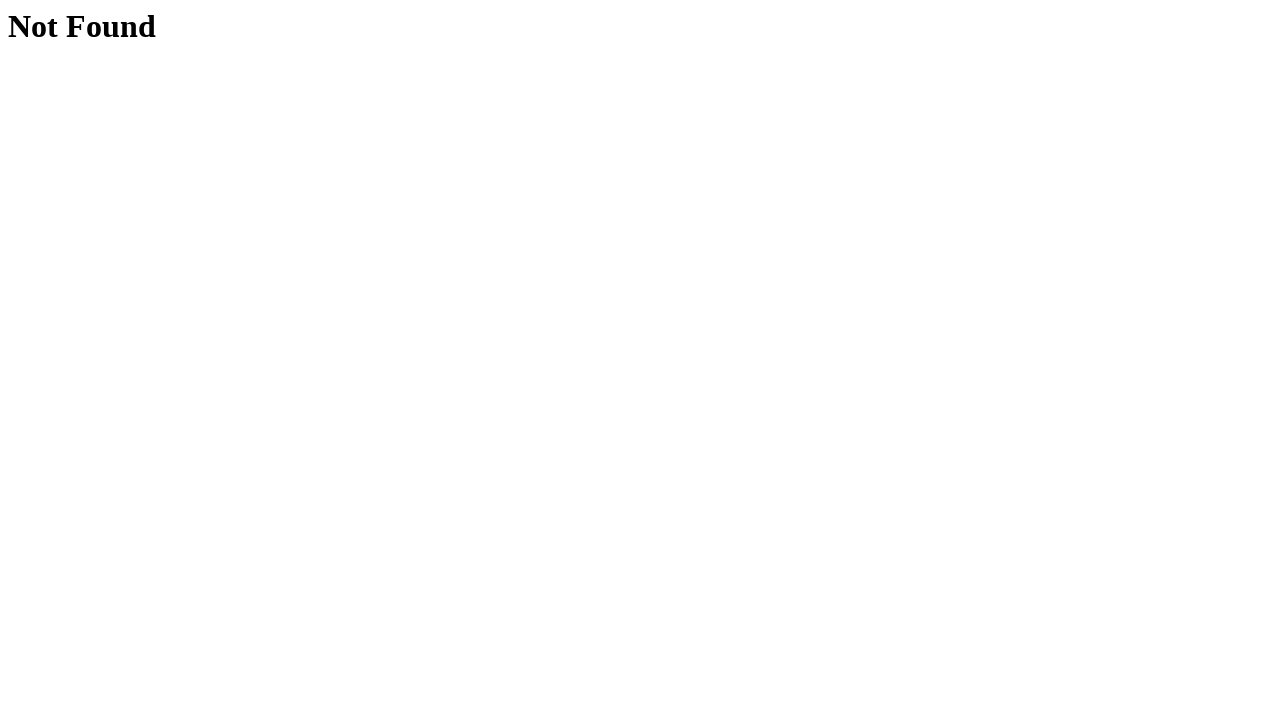

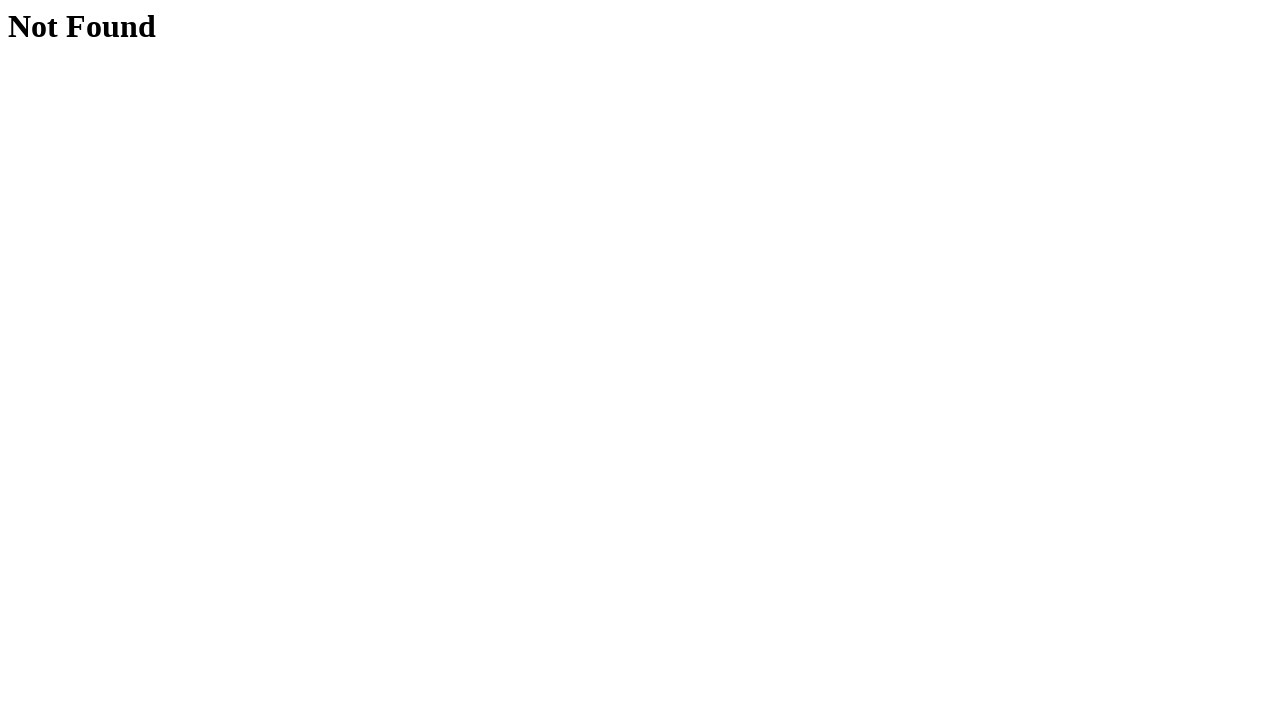